Tests button click functionality within an iframe by switching to the frame and clicking a button

Starting URL: https://www.w3schools.com/jsref/tryit.asp?filename=tryjsref_alert

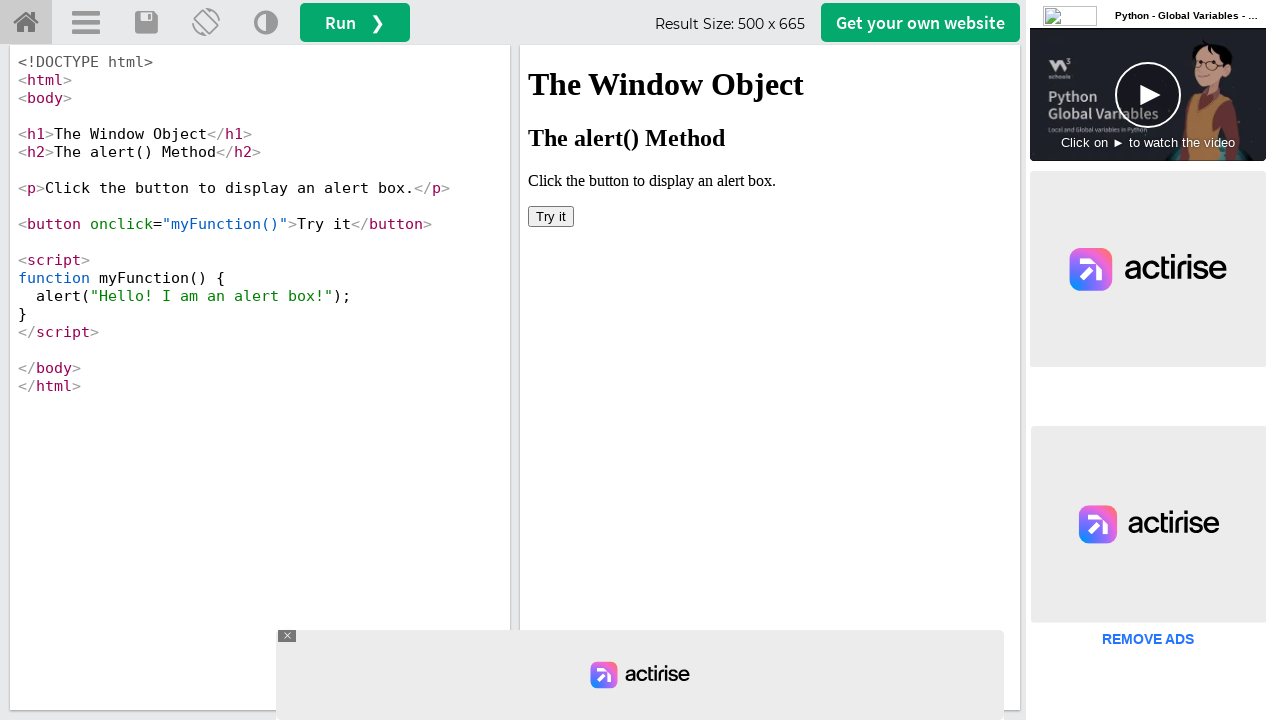

Located iframe with id 'iframeResult'
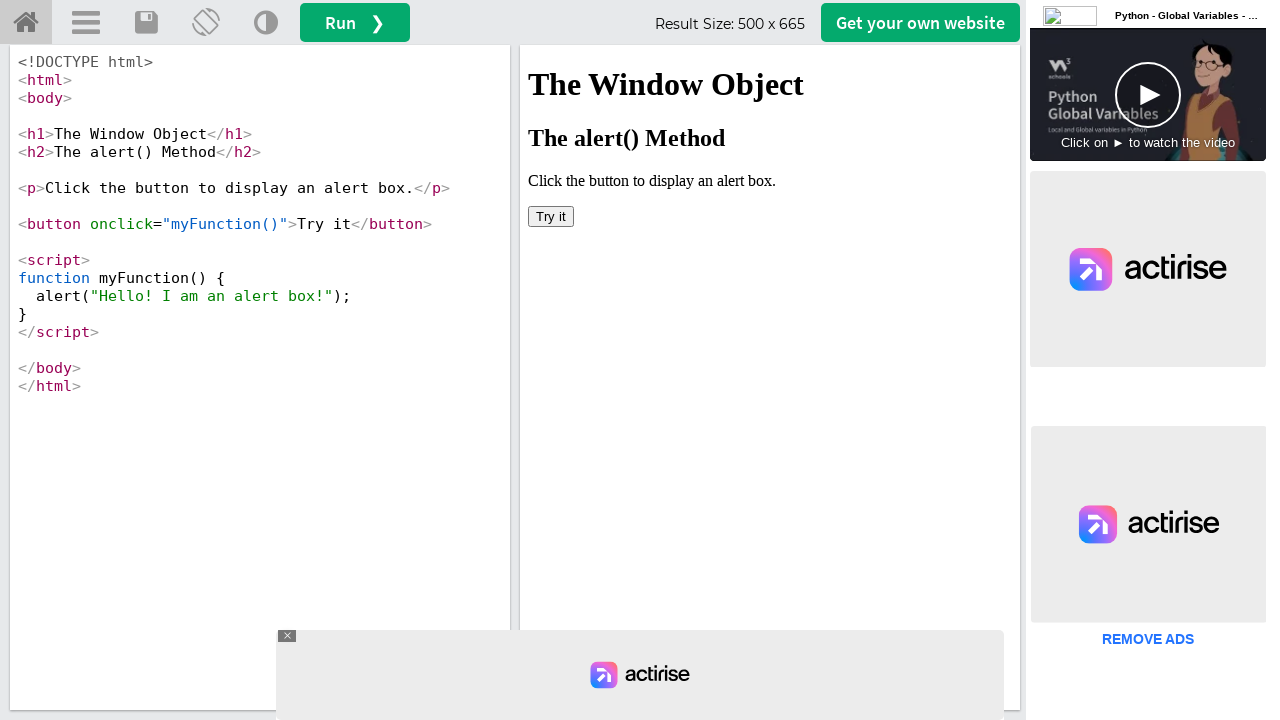

Clicked button inside the iframe at (551, 216) on #iframeResult >> internal:control=enter-frame >> button
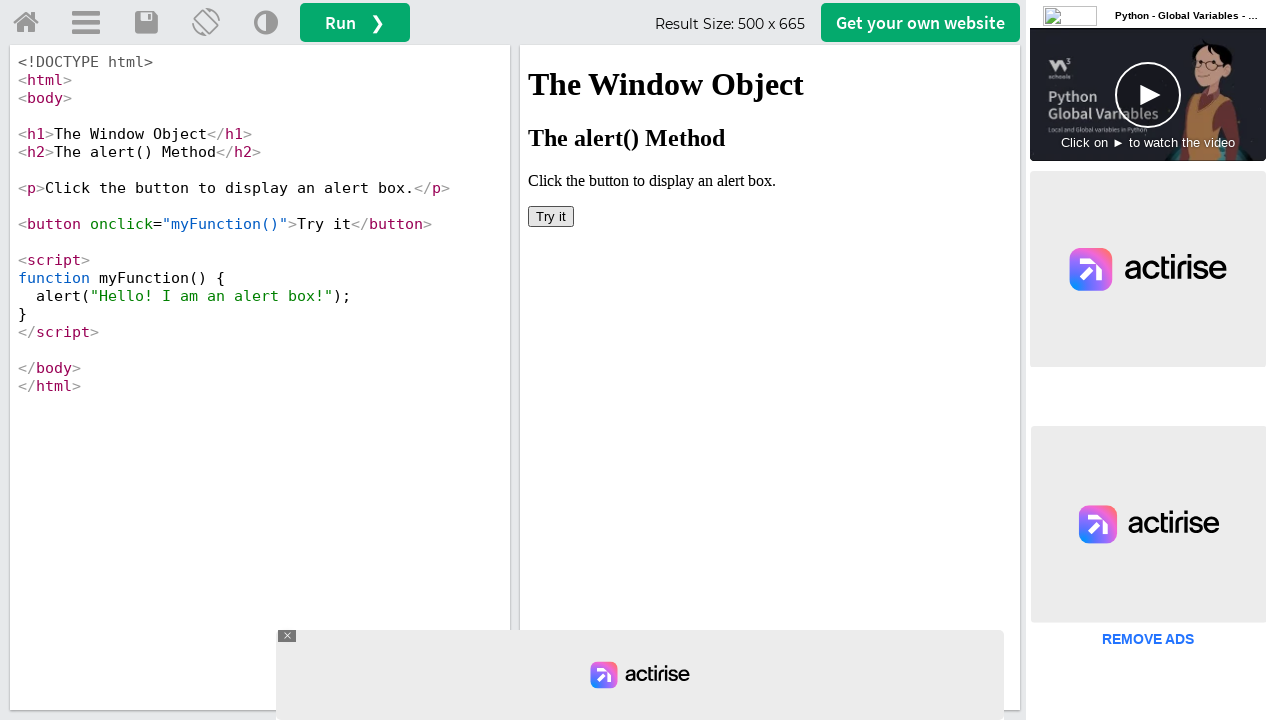

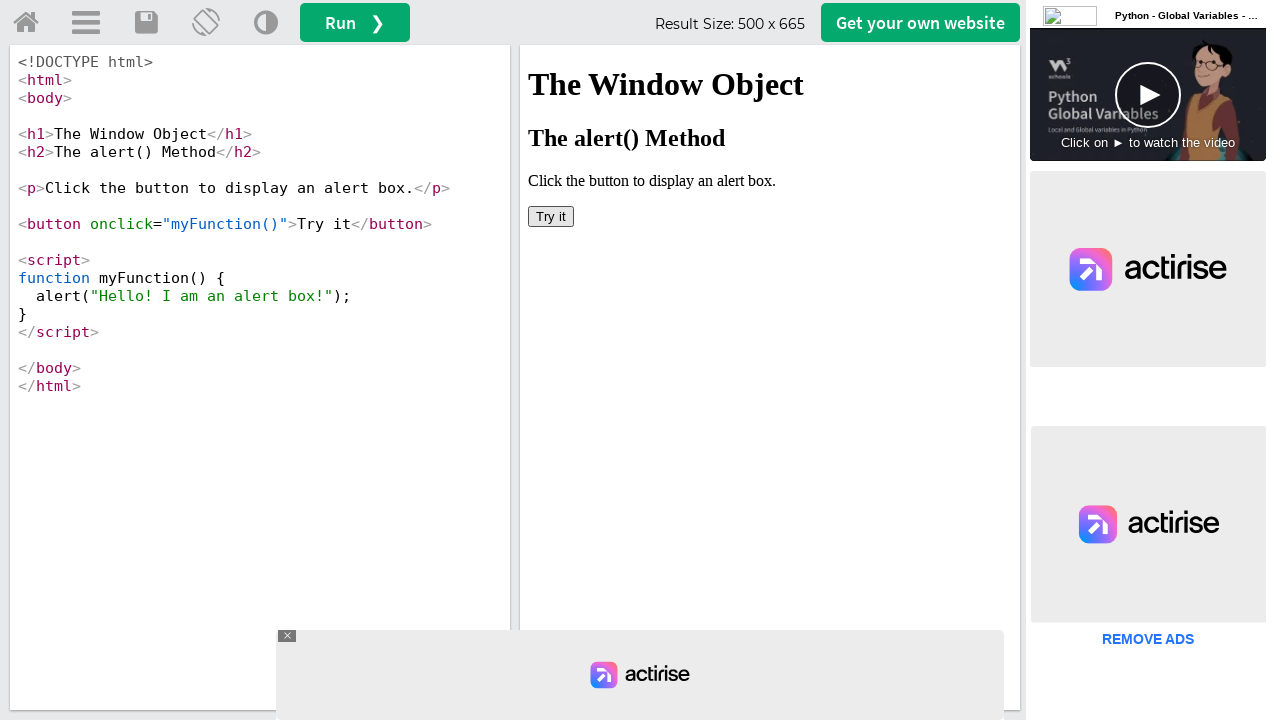